Tests submitting a Google Form by filling in company name and employee count fields, then clicking submit. The test submits one entry with generated test data.

Starting URL: https://docs.google.com/forms/d/e/1FAIpQLSd3uM0dTtN6sgY3Em-gz8wIZrnfMIZv_BWSSBEOxKzqZLrzyQ/viewform

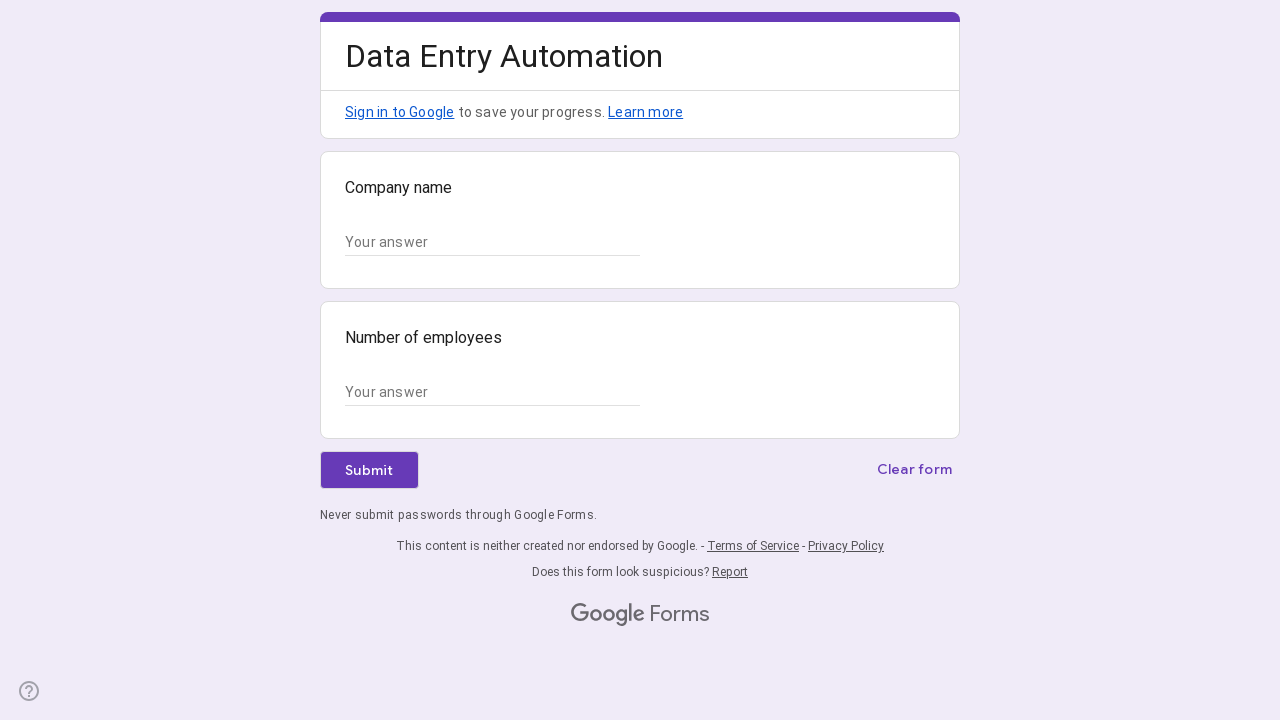

Form input fields loaded
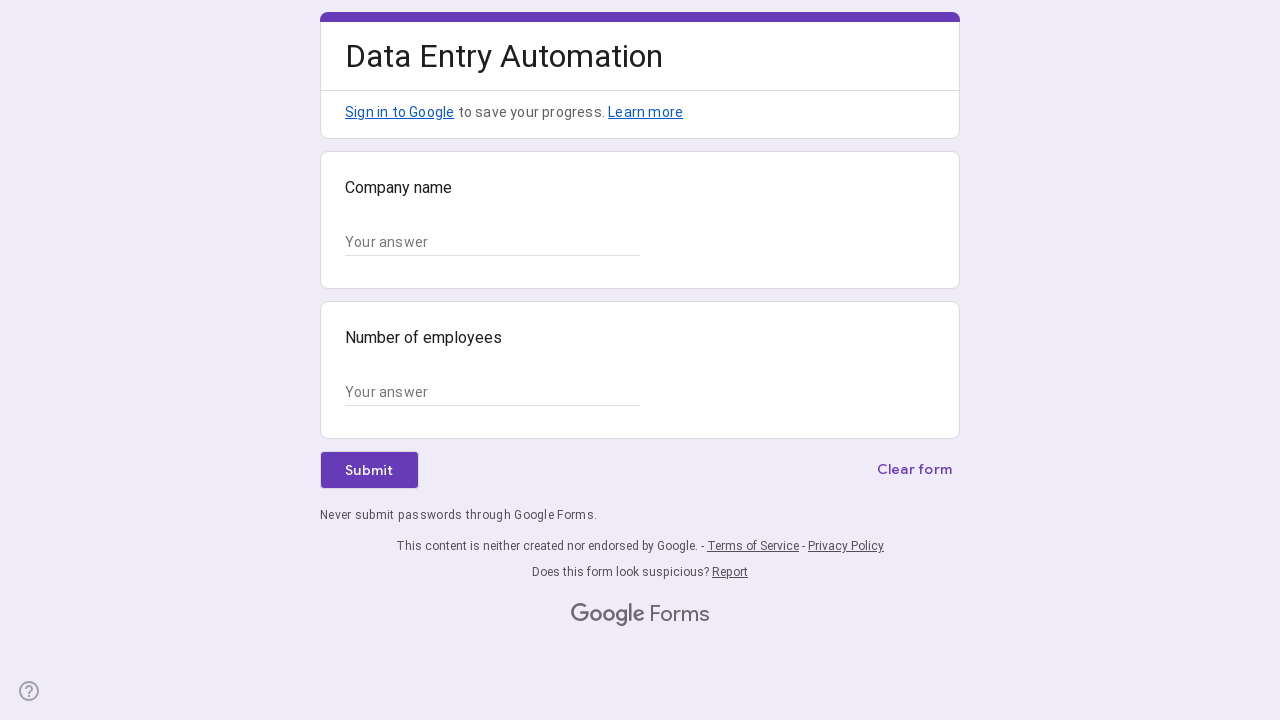

Located form input fields
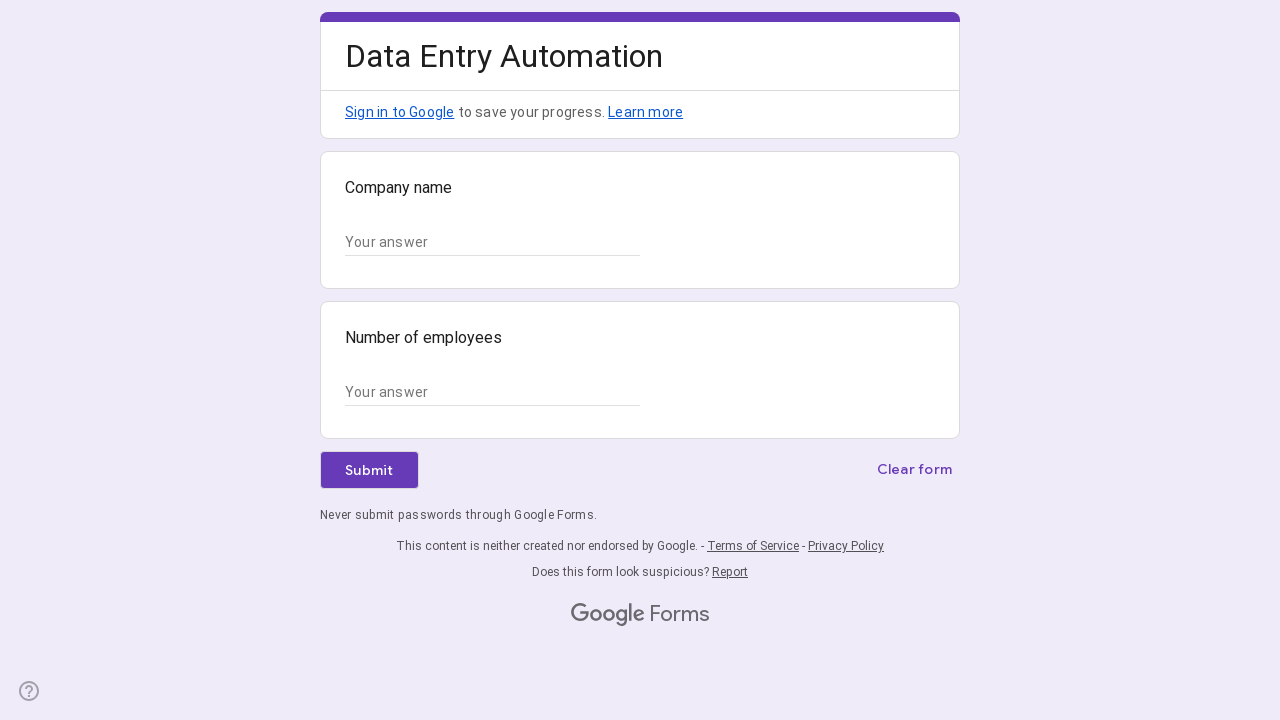

Filled company name field with 'Acme Corporation' on #mG61Hd input[type="text"] >> nth=0
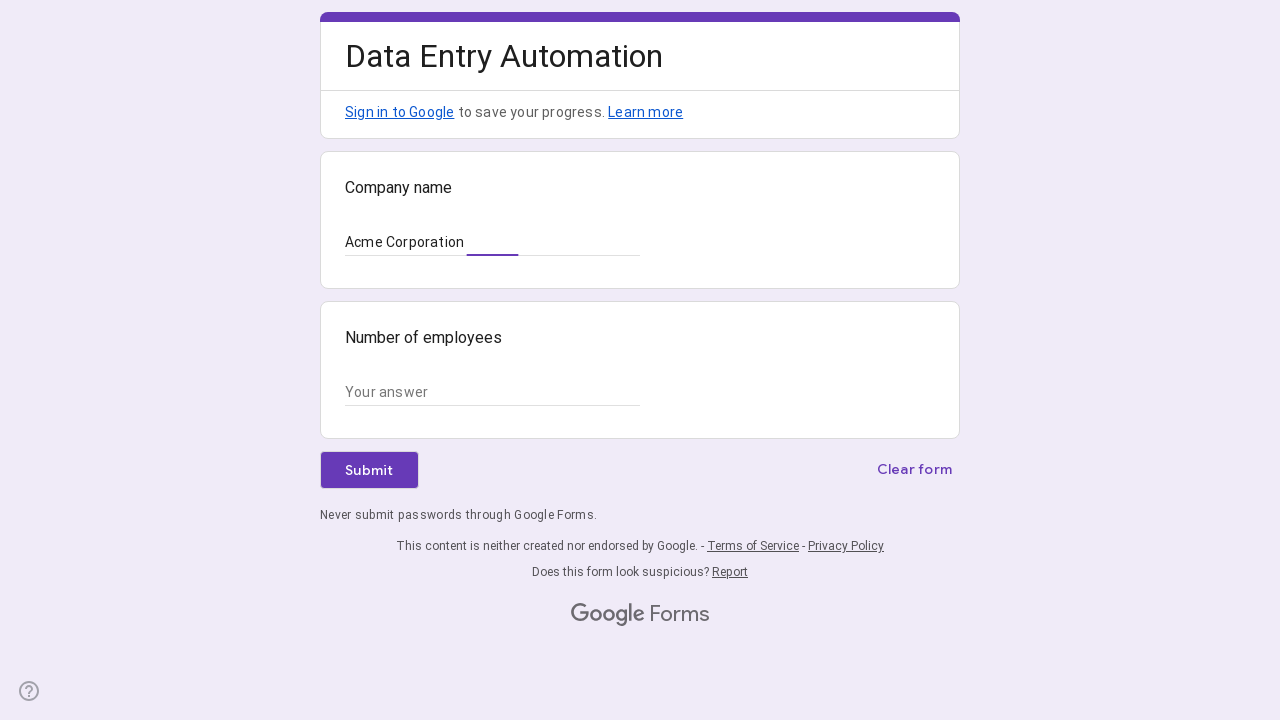

Filled employee count field with '250' on #mG61Hd input[type="text"] >> nth=1
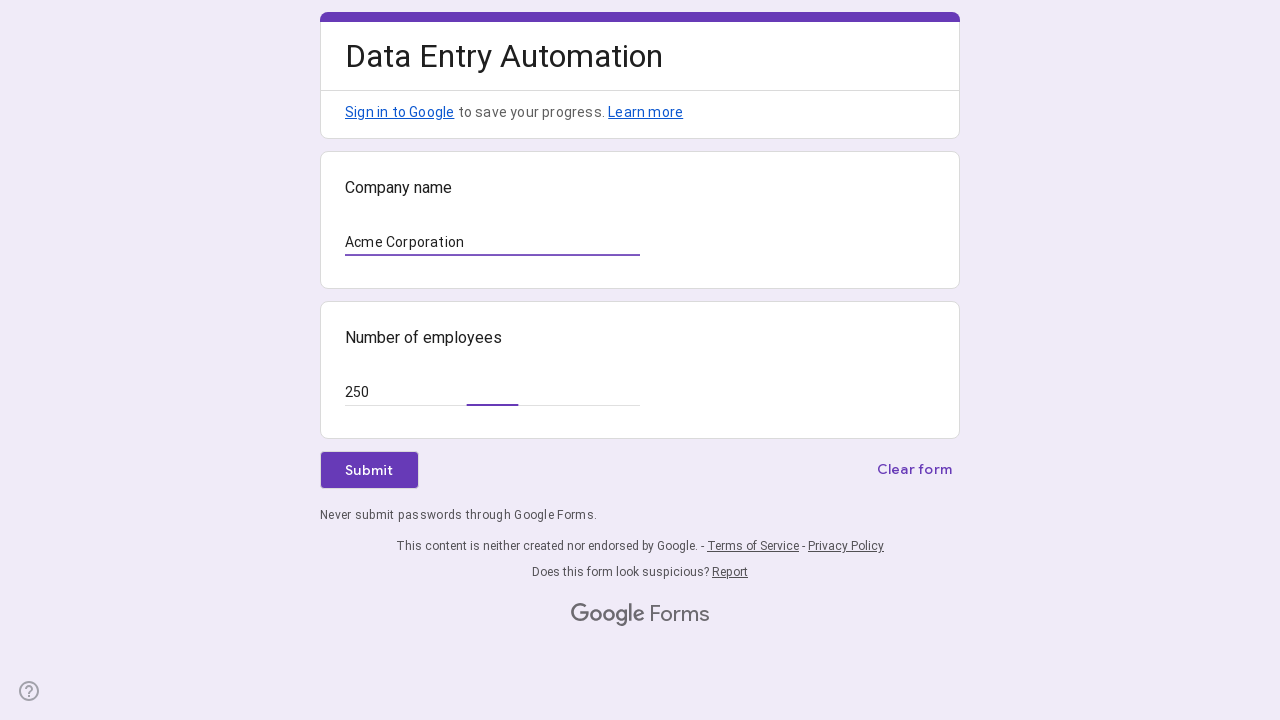

Clicked submit button at (369, 470) on div[jsname="M2UYVd"]
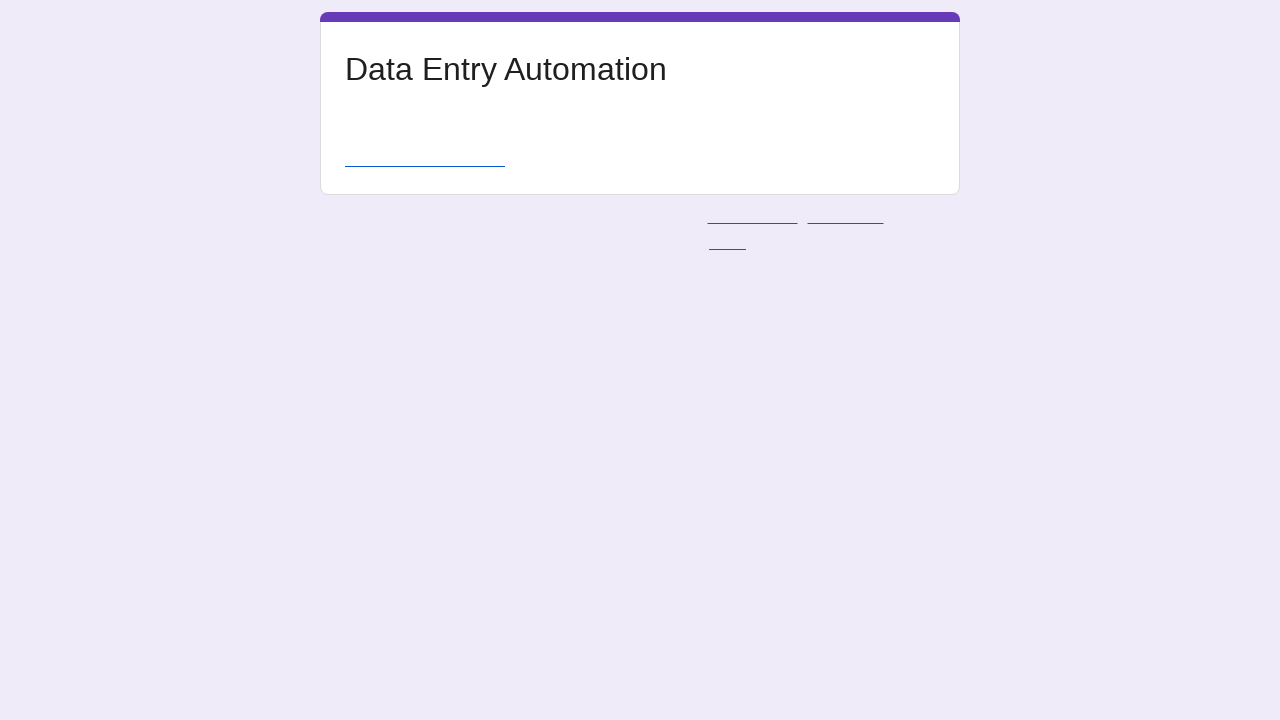

Form submission completed and page loaded
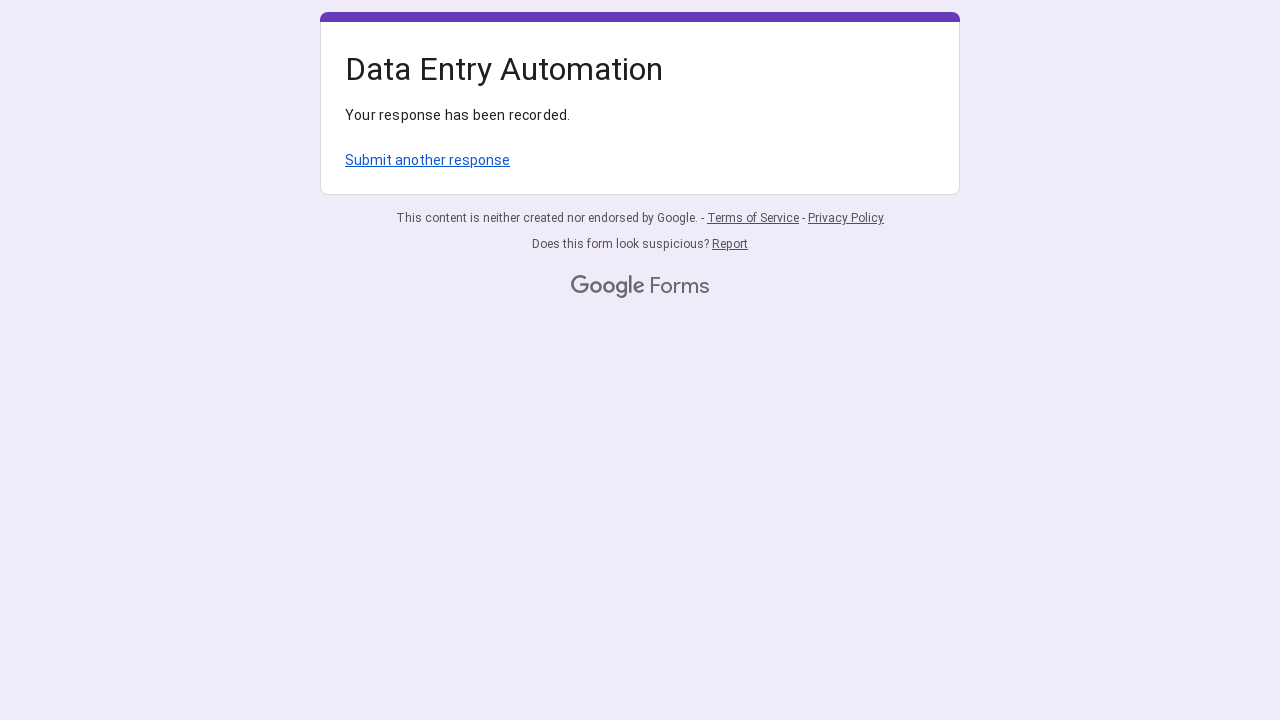

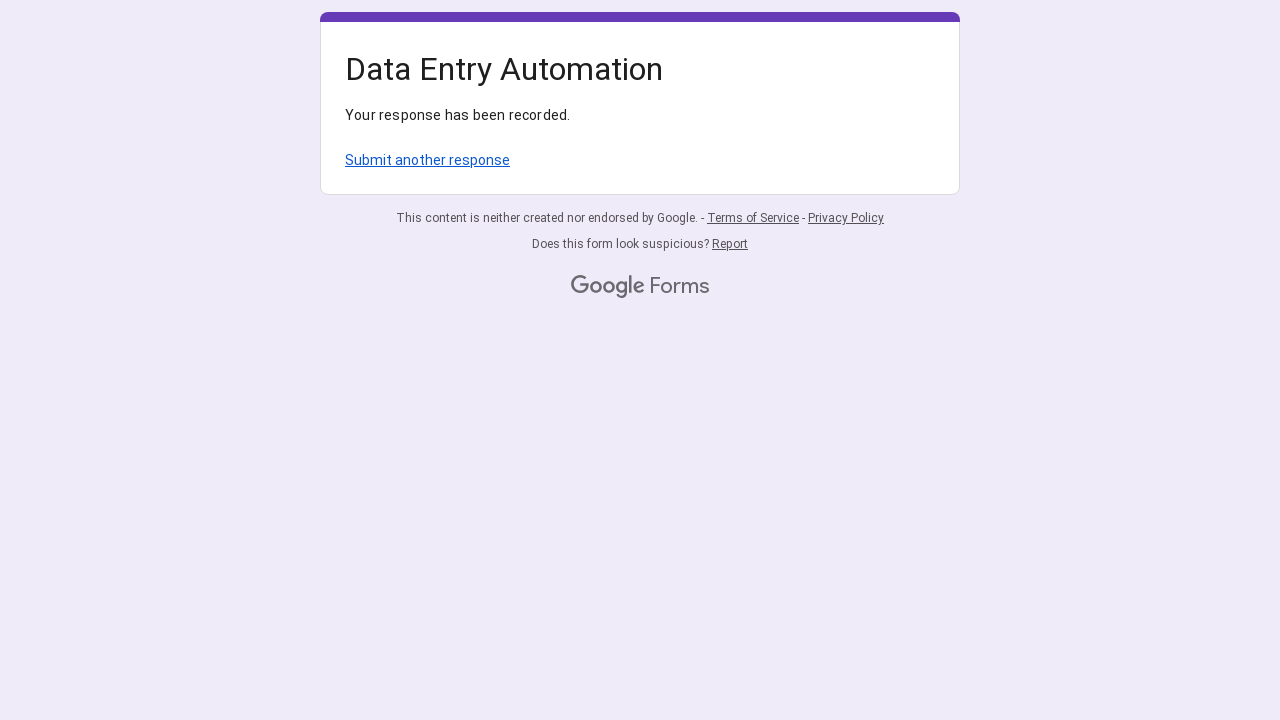